Tests the search functionality on python.org by entering "pycon" in the search box and submitting the search, then verifying results are found.

Starting URL: https://www.python.org

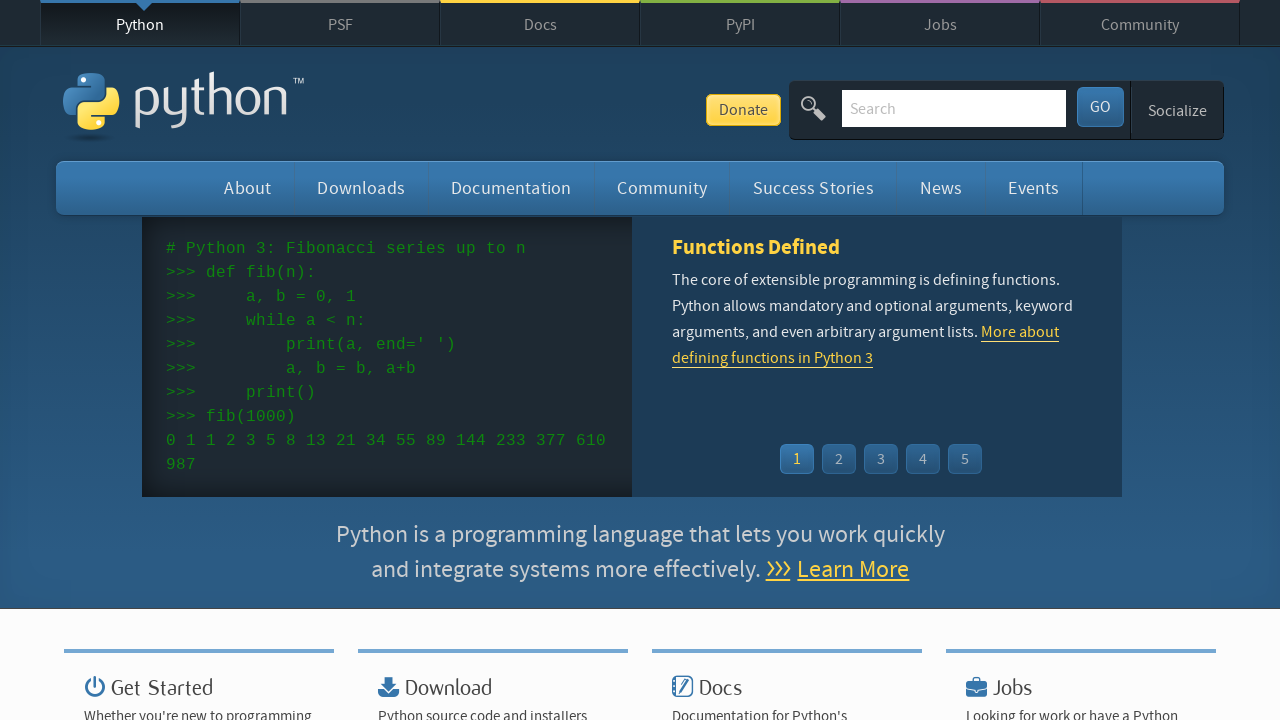

Verified page title contains 'Python'
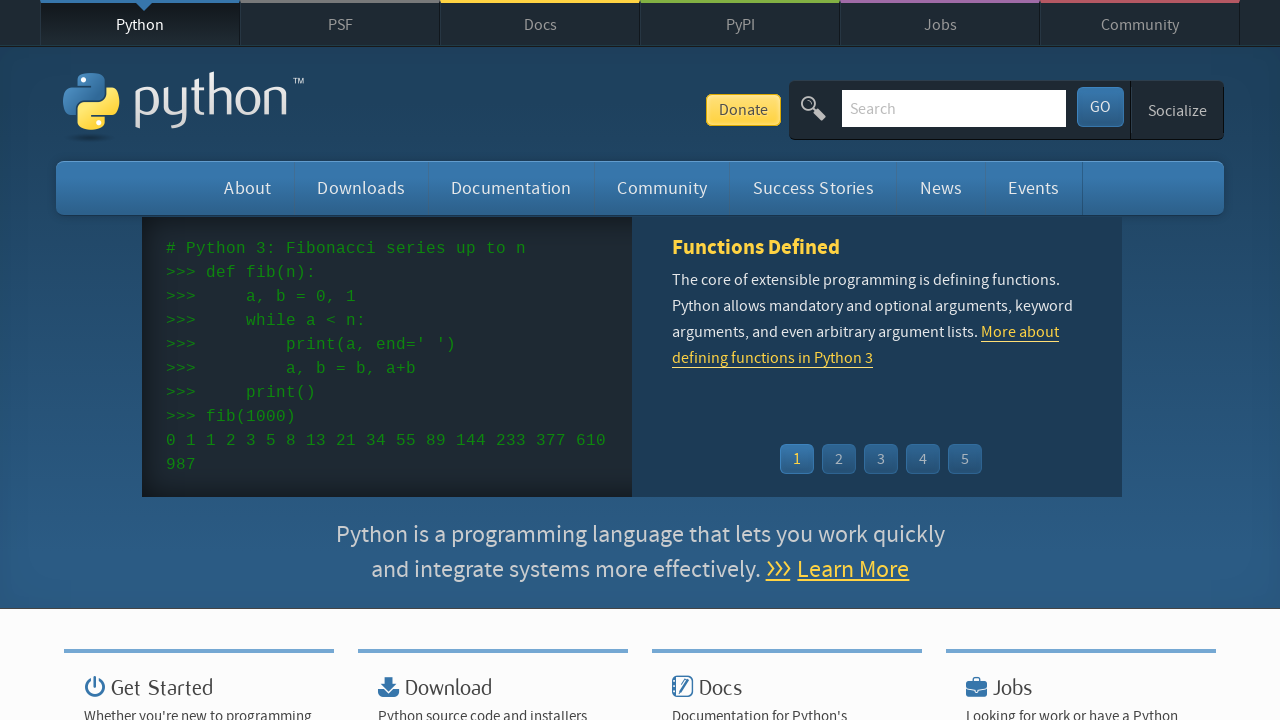

Filled search box with 'pycon' on input[name='q']
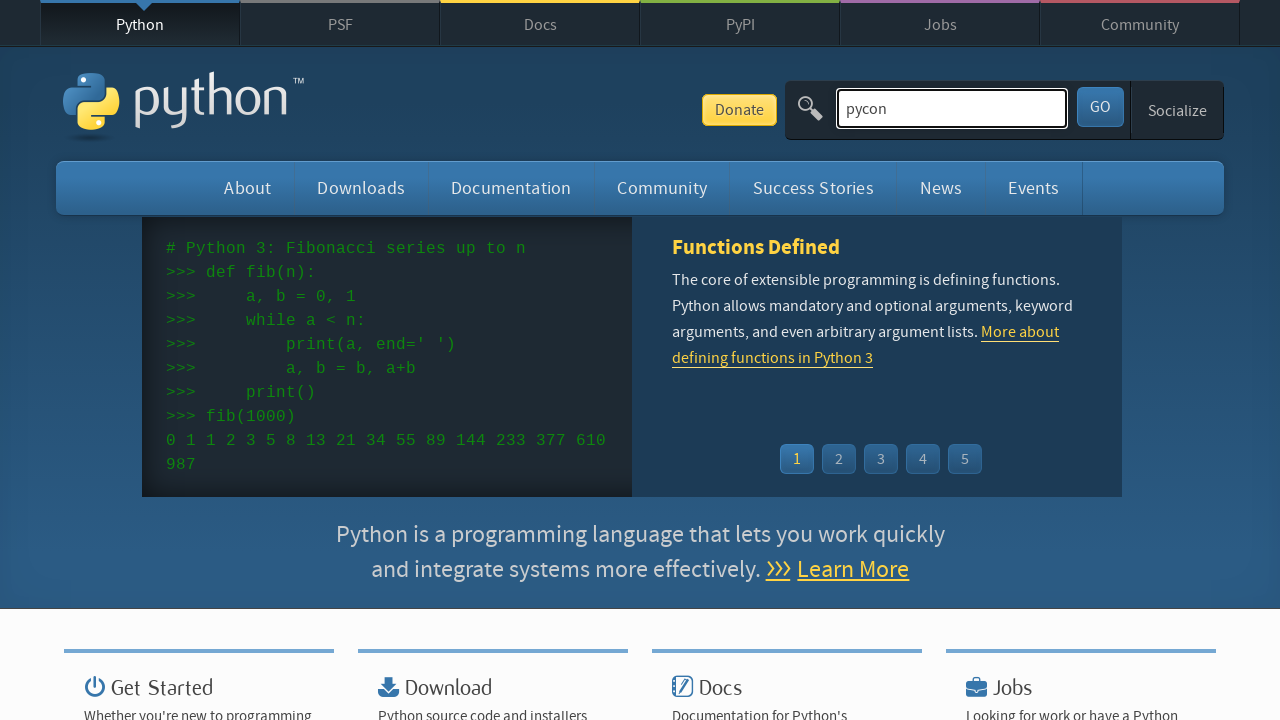

Pressed Enter to submit search on input[name='q']
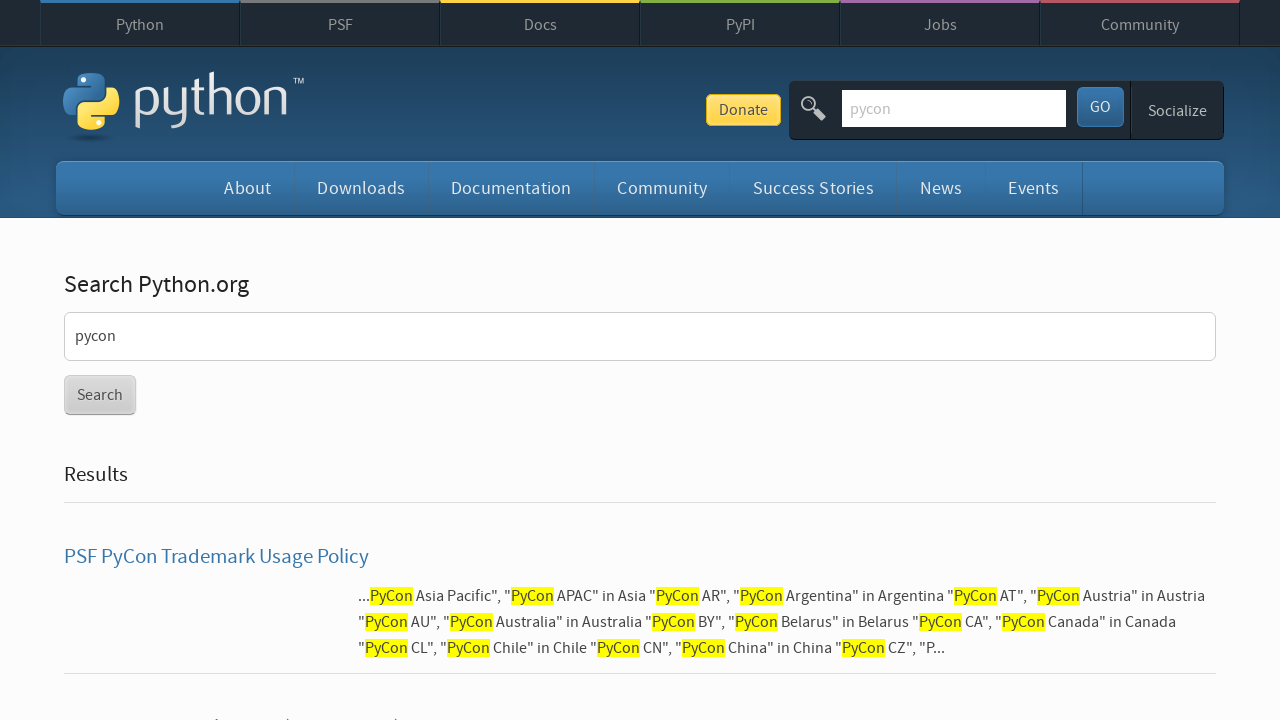

Waited for network idle after search submission
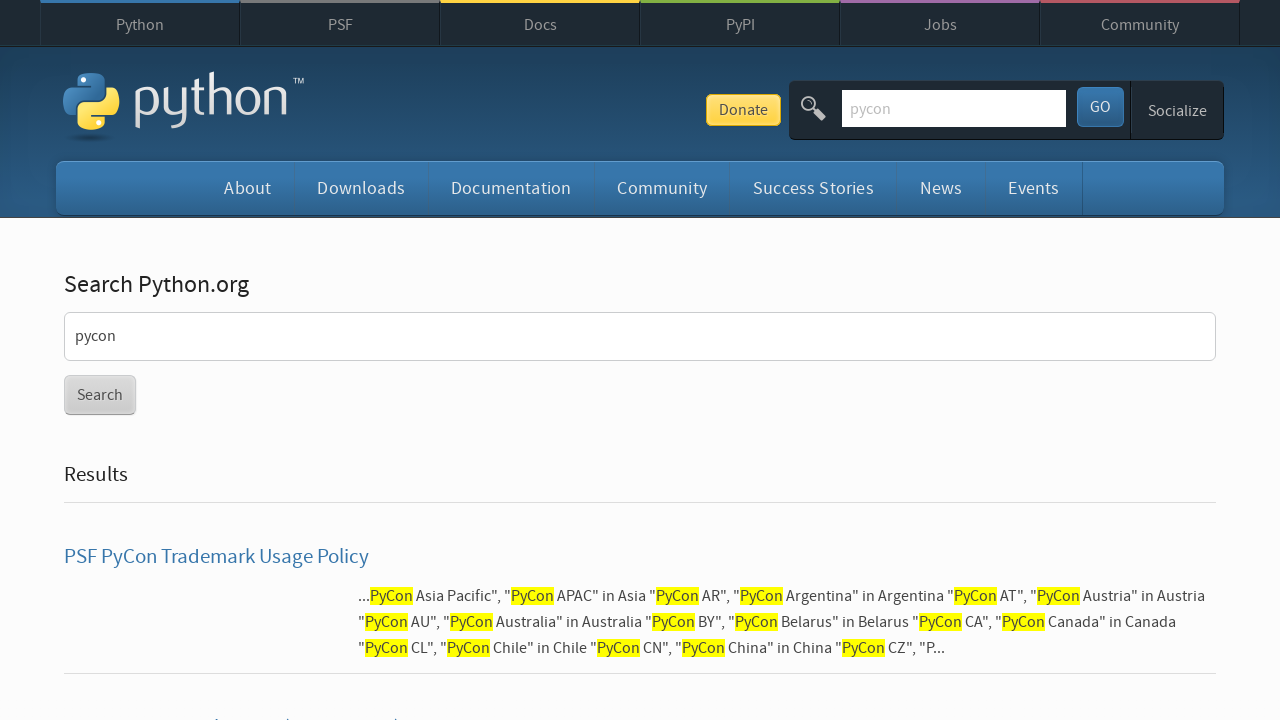

Verified search results were found (no 'No results found' message)
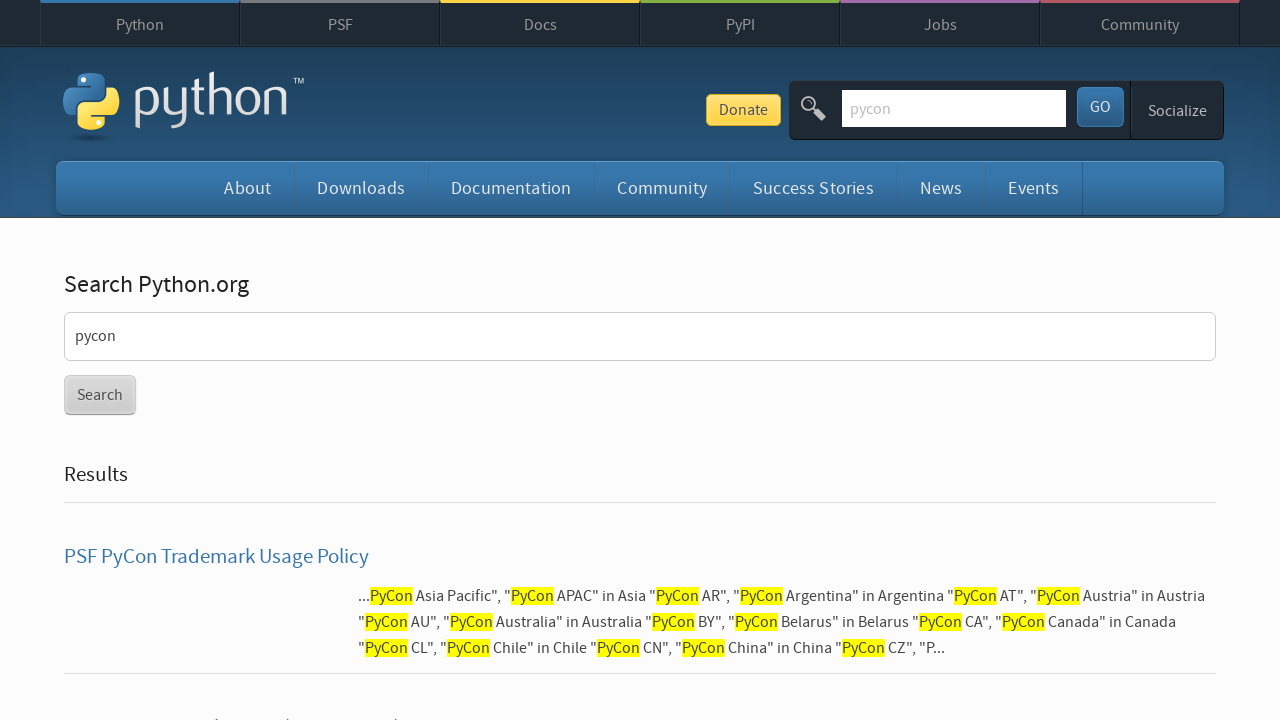

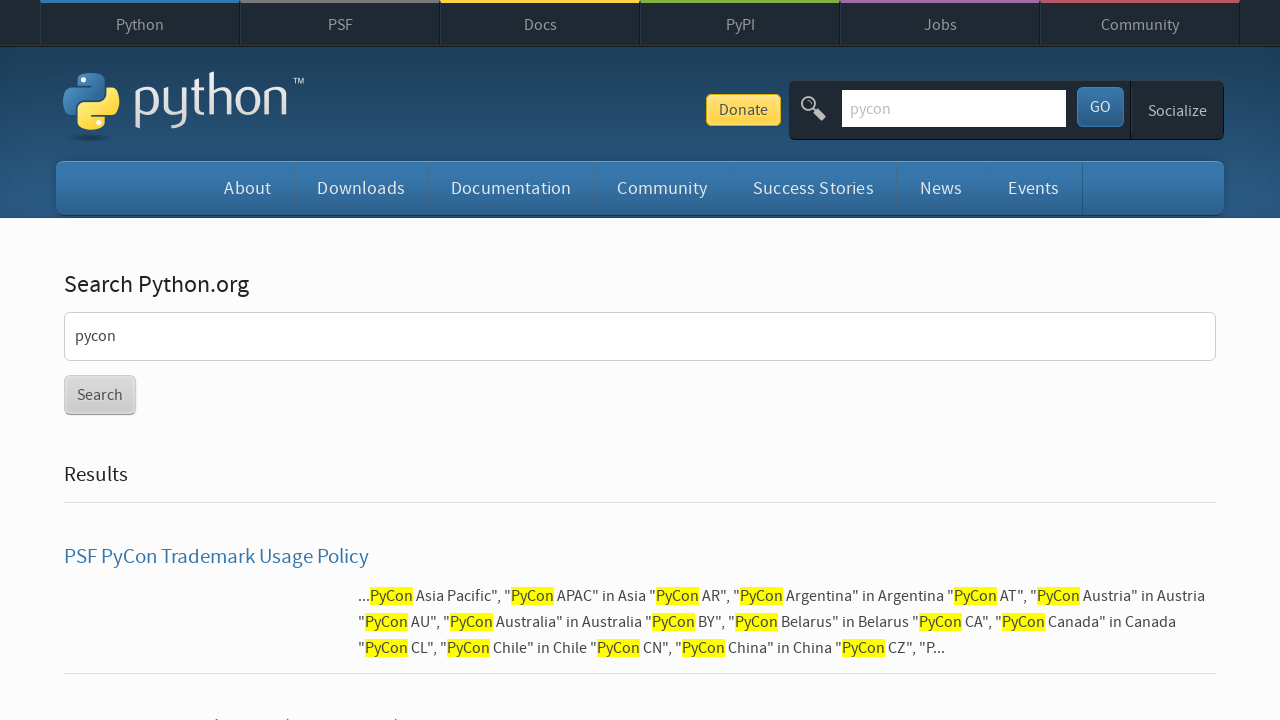